Tests clicking on Top Lists menu and verifies navigation to toplist.html

Starting URL: http://www.99-bottles-of-beer.net/

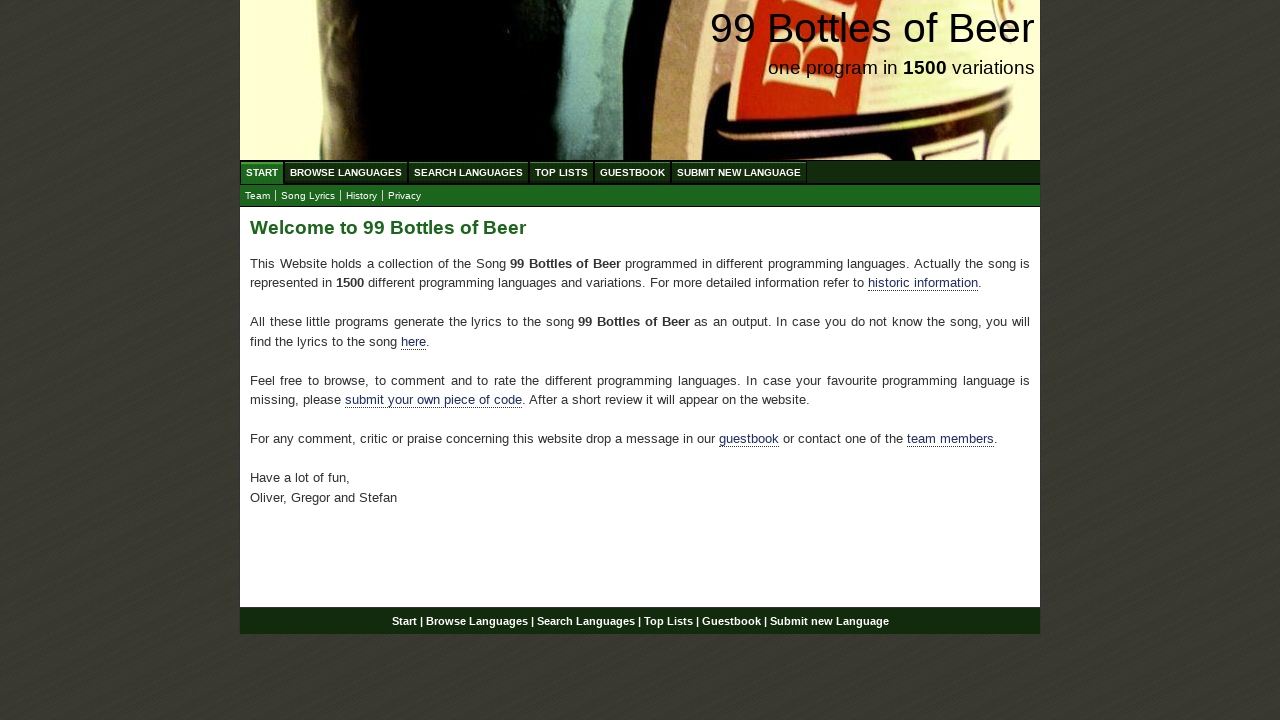

Clicked on Top Lists menu at (562, 172) on text=Top Lists
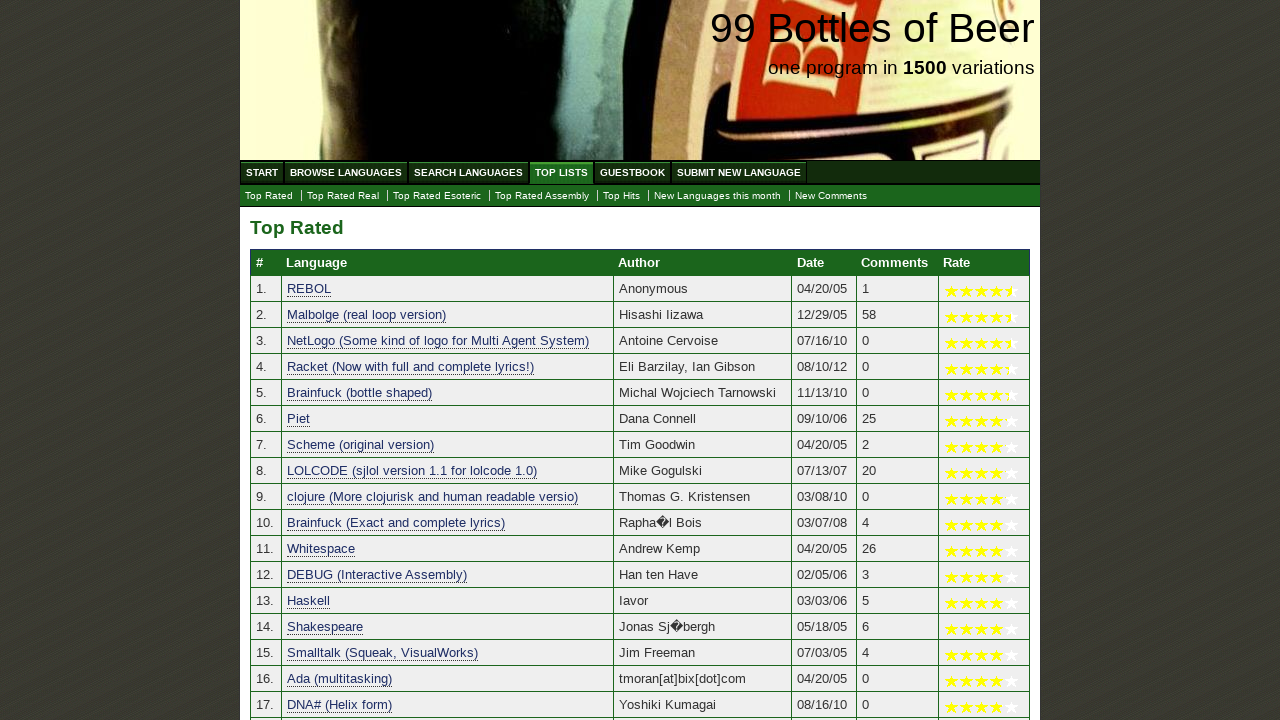

Page loaded after clicking Top Lists
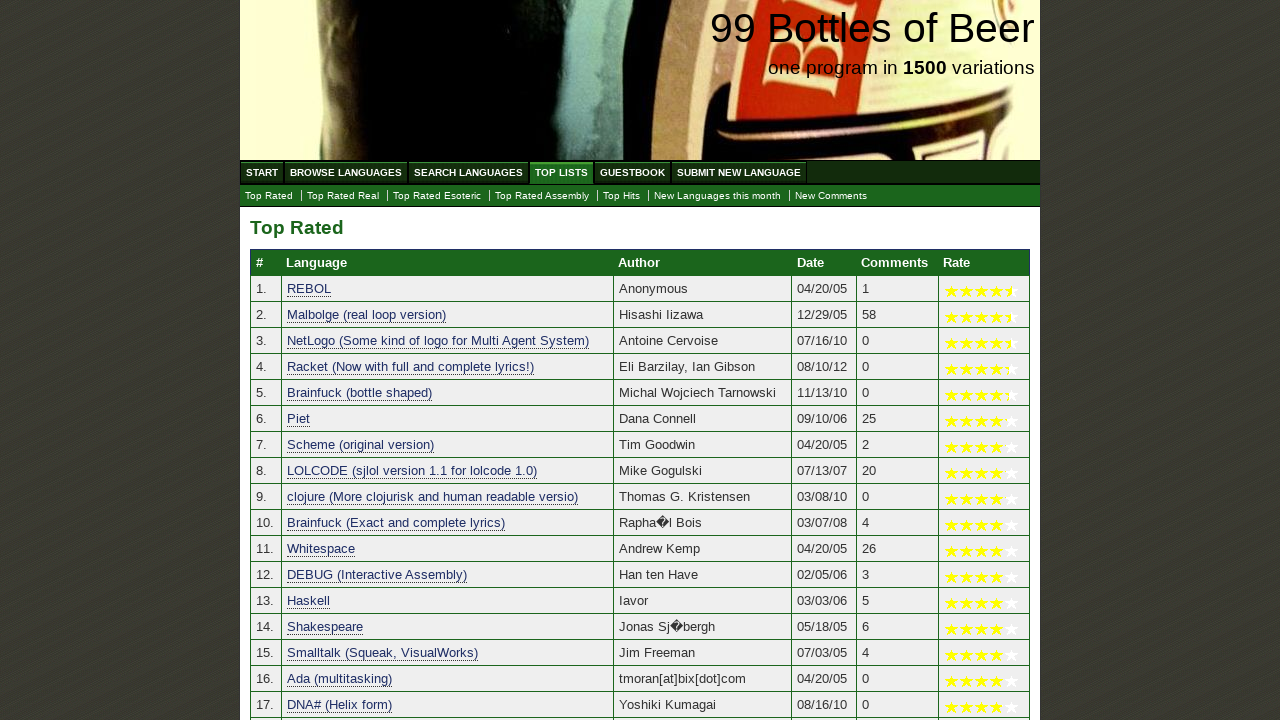

Verified navigation to toplist.html - URL contains 'toplist.html'
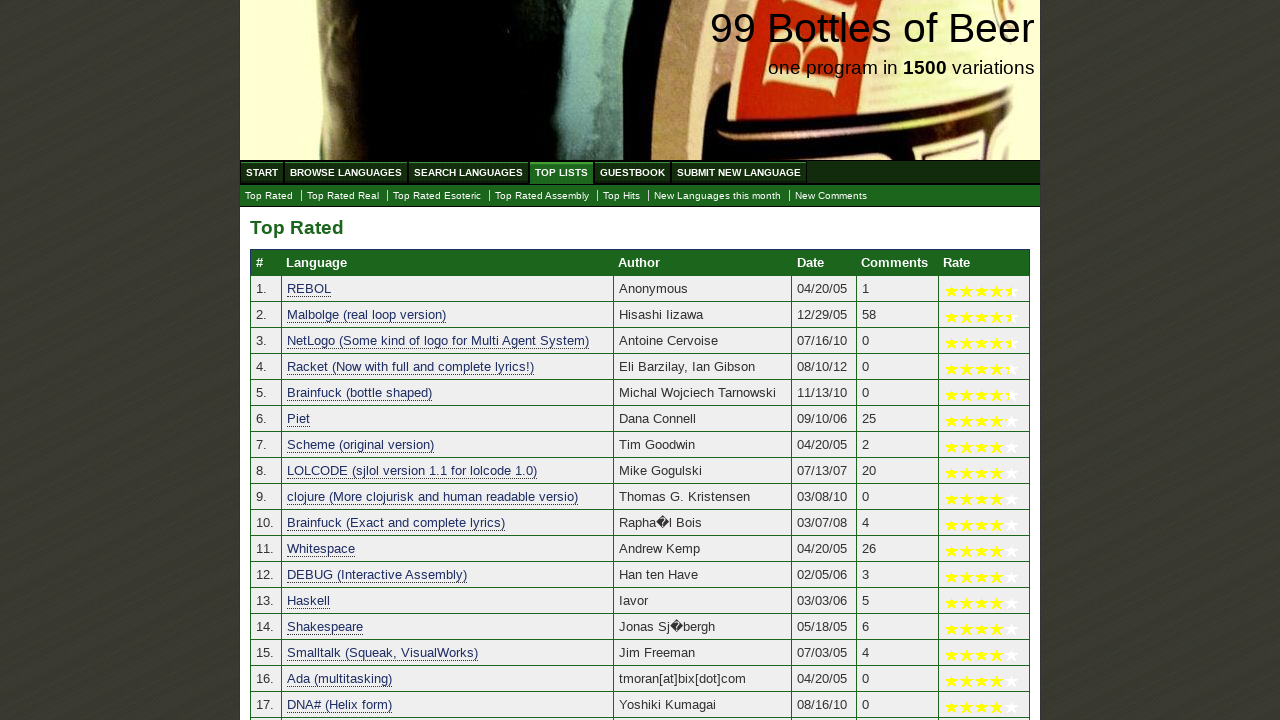

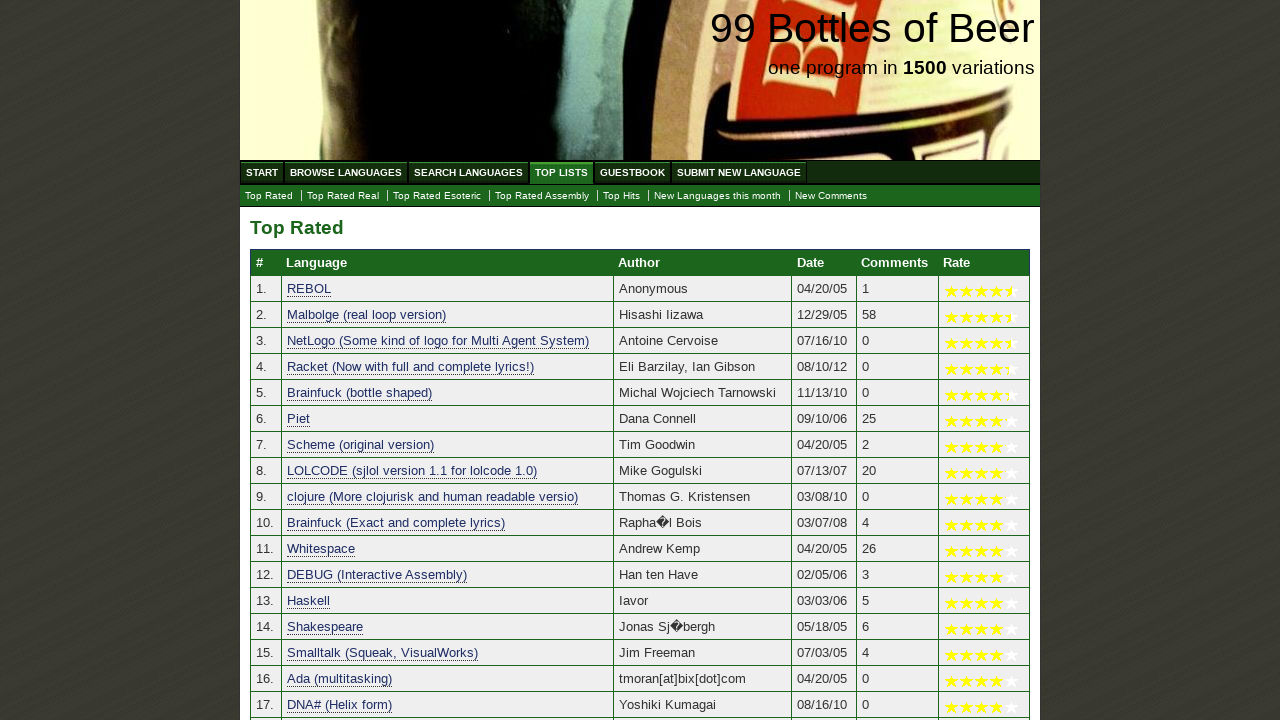